Tests clicking multiple "Try it Yourself" links on W3Schools JavaScript popup tutorial page, which opens new windows/tabs

Starting URL: https://www.w3schools.com/js/js_popup.asp

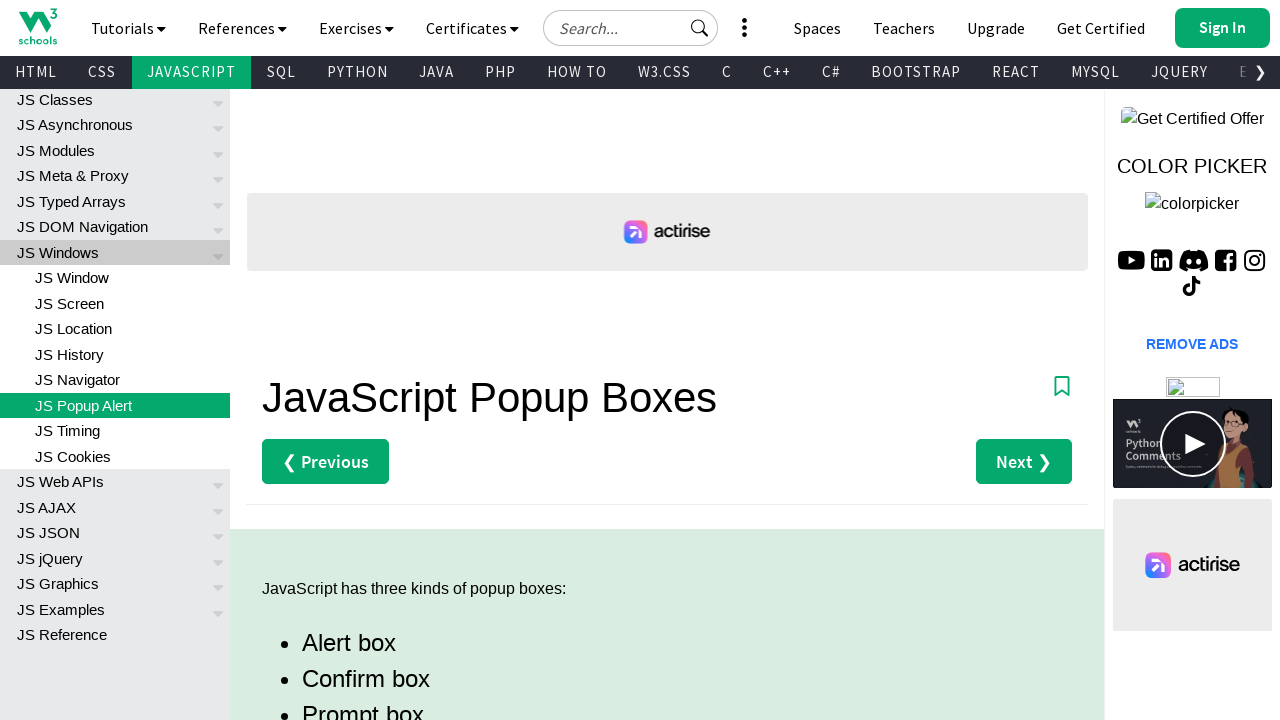

Clicked first 'Try it Yourself' link (Alert popup example) at (334, 360) on xpath=(//a[text()='Try it Yourself »'])[1]
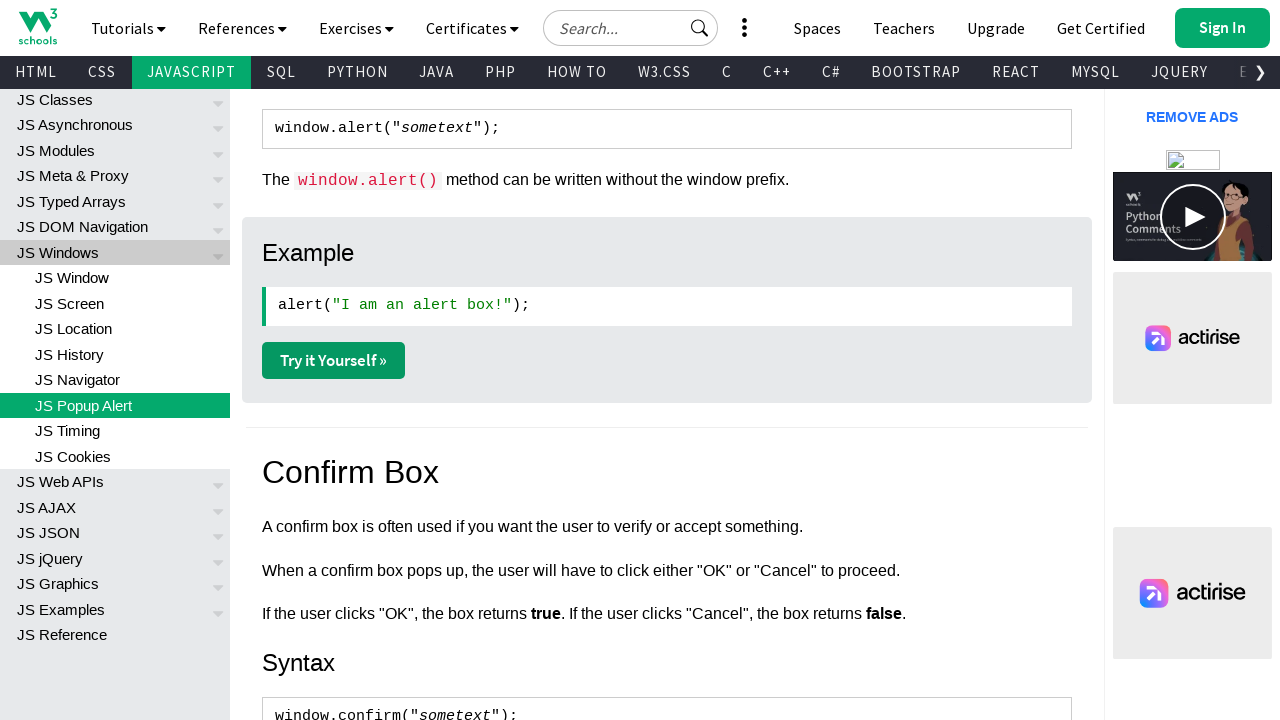

Clicked second 'Try it Yourself' link (Confirm popup example) at (334, 361) on xpath=(//a[text()='Try it Yourself »'])[2]
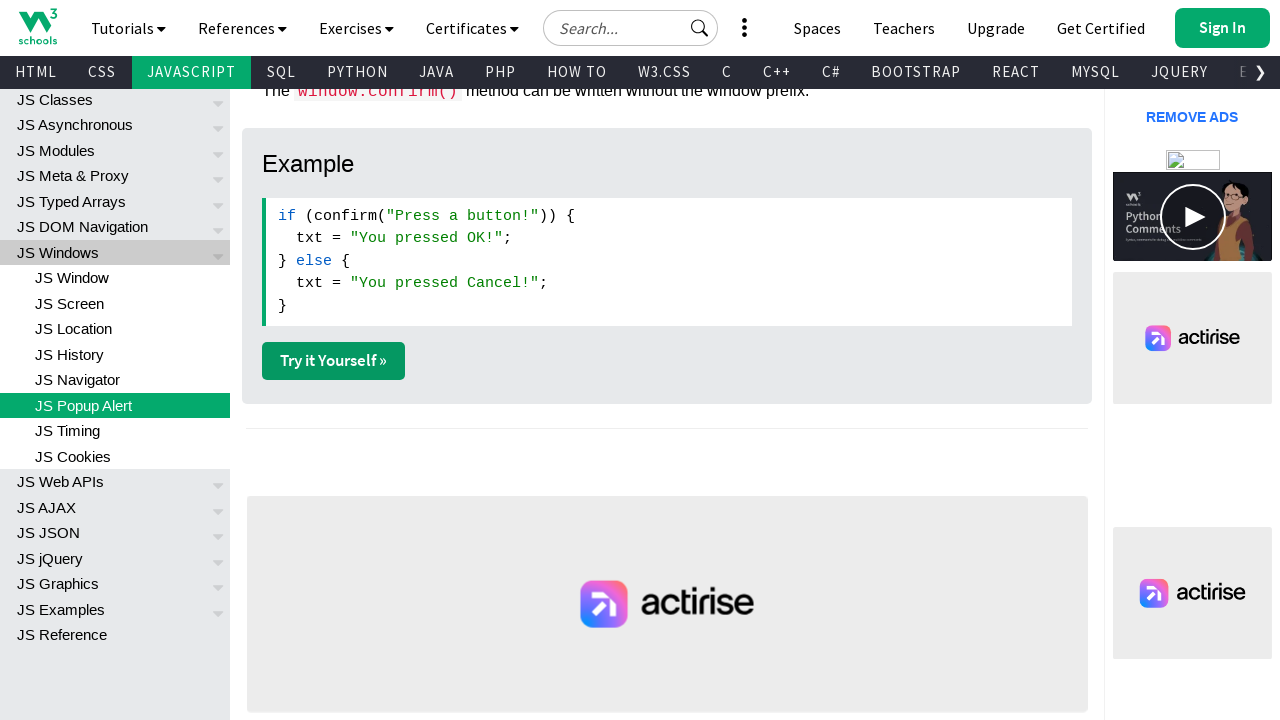

Clicked third 'Try it Yourself' link (Prompt popup example) at (334, 361) on xpath=(//a[text()='Try it Yourself »'])[3]
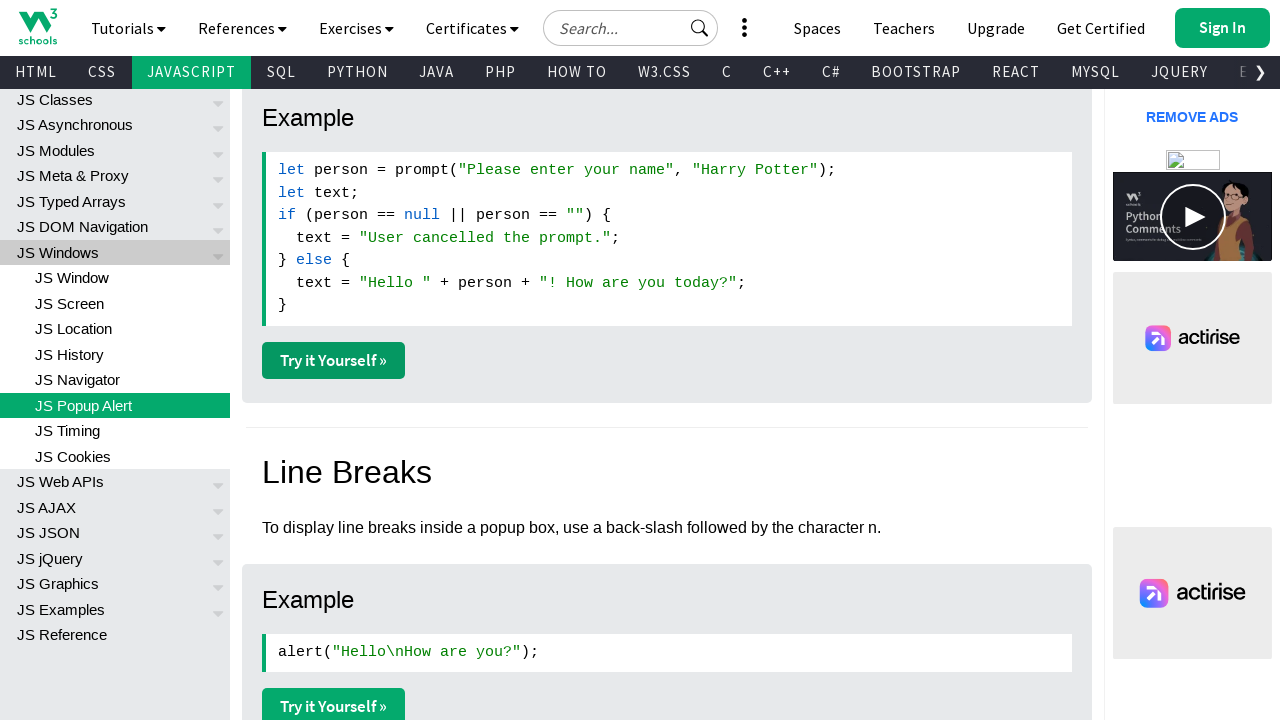

Clicked fourth 'Try it Yourself' link (Line breaks popup example) at (334, 702) on xpath=(//a[text()='Try it Yourself »'])[4]
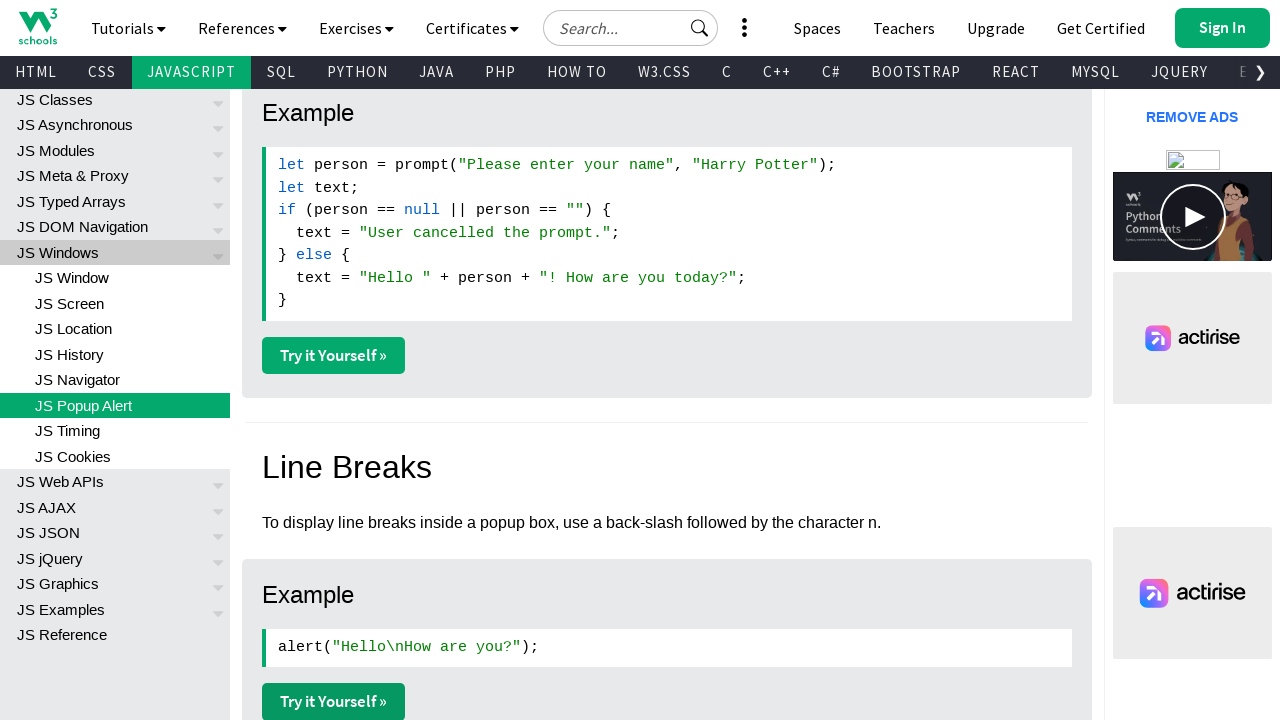

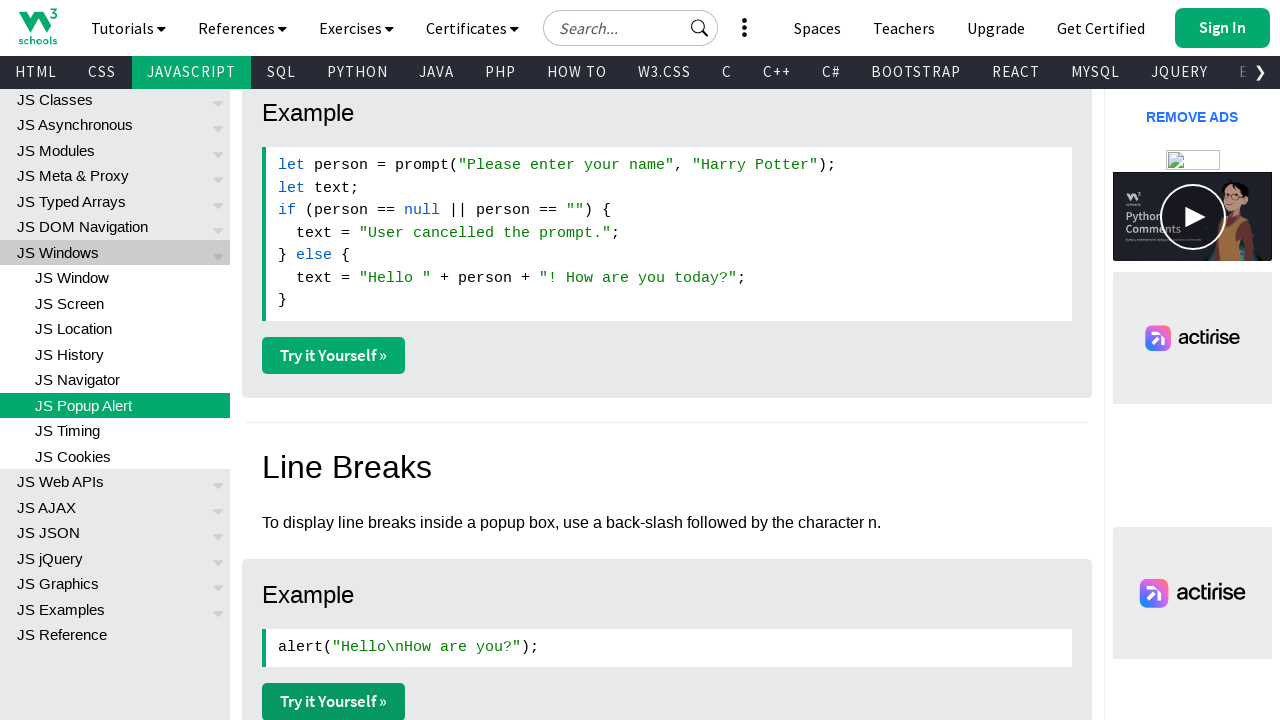